Tests checkbox functionality by navigating to a checkboxes page, finding all checkboxes, and verifying that the last checkbox is checked while the first is unchecked using different verification approaches.

Starting URL: http://the-internet.herokuapp.com/checkboxes

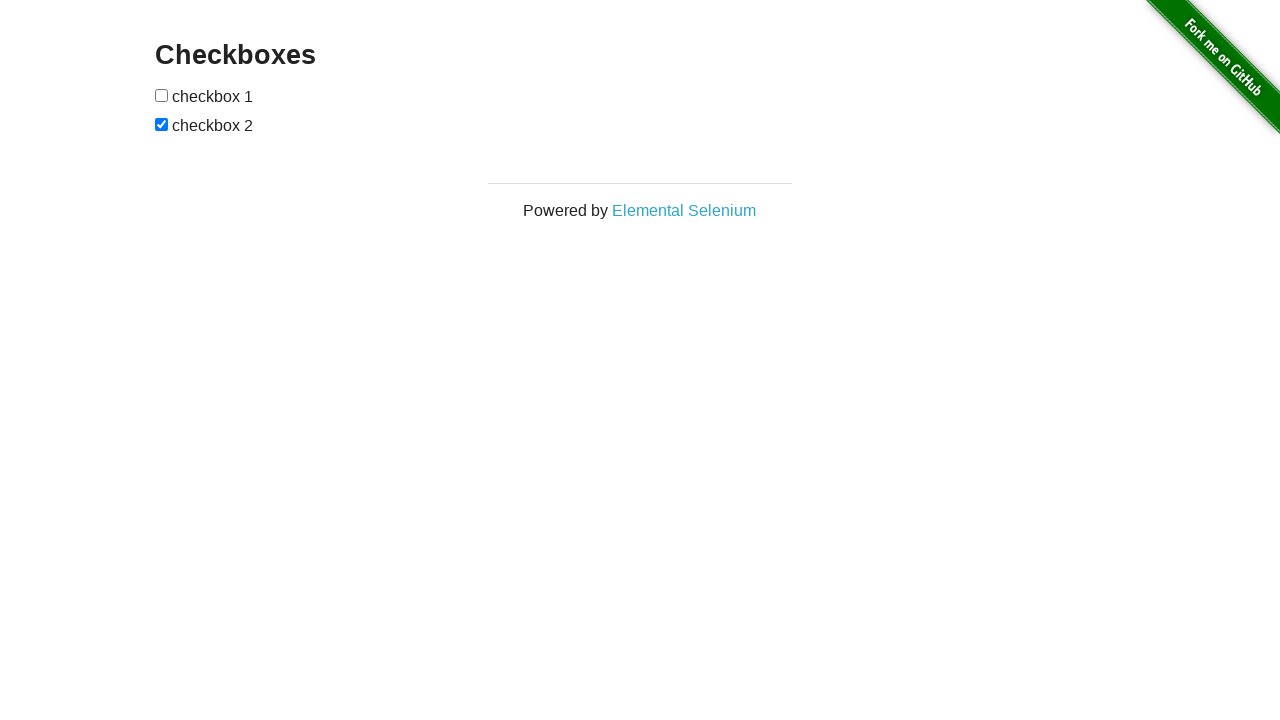

Waited for checkboxes to load on the page
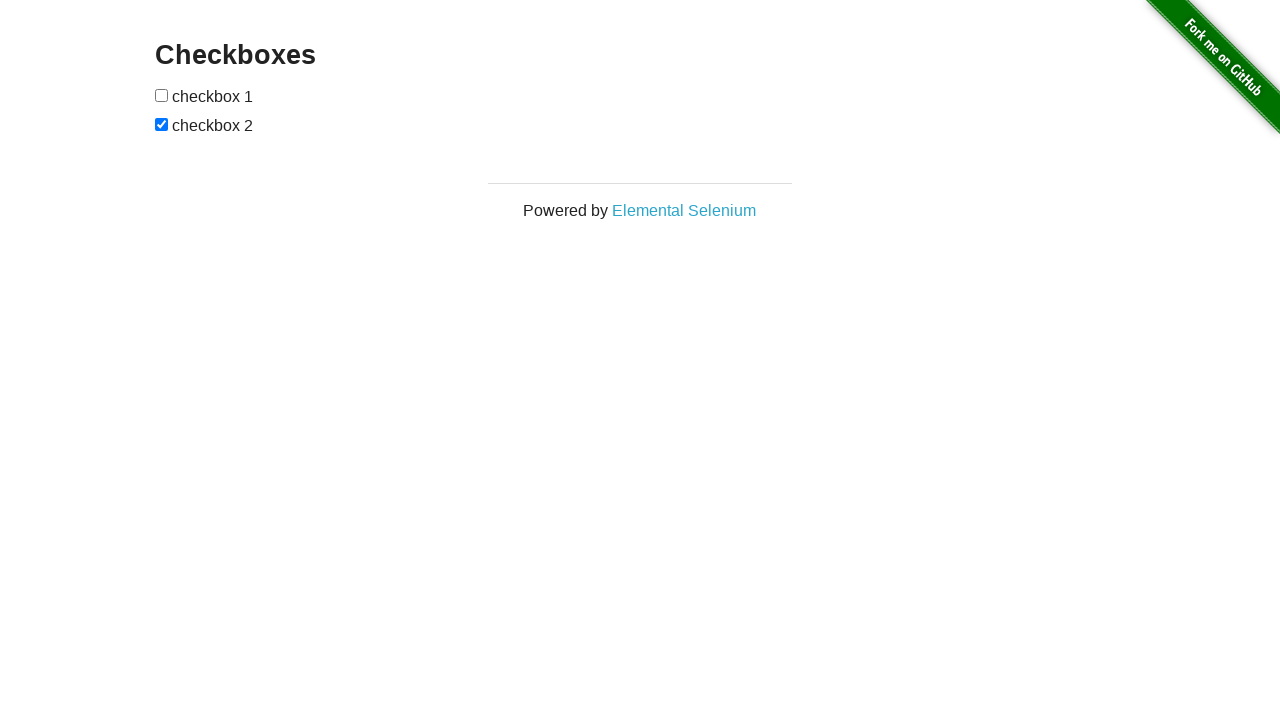

Located all checkbox elements on the page
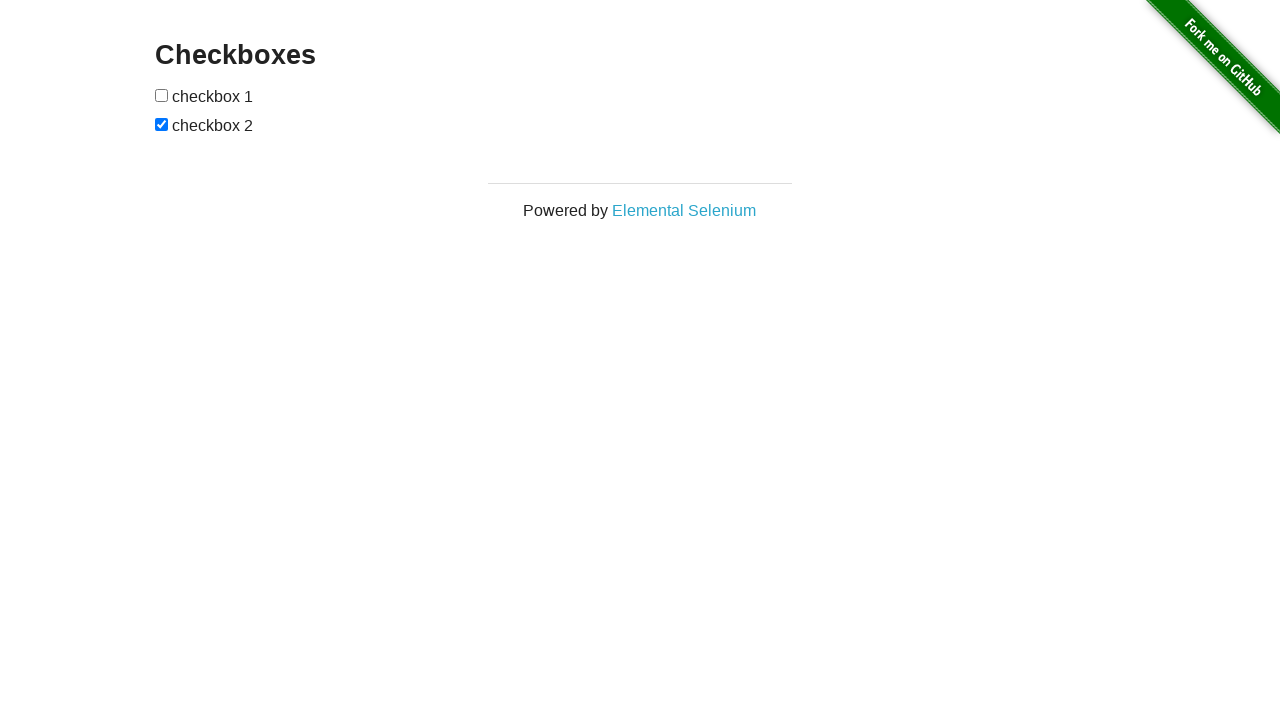

Retrieved the first checkbox element
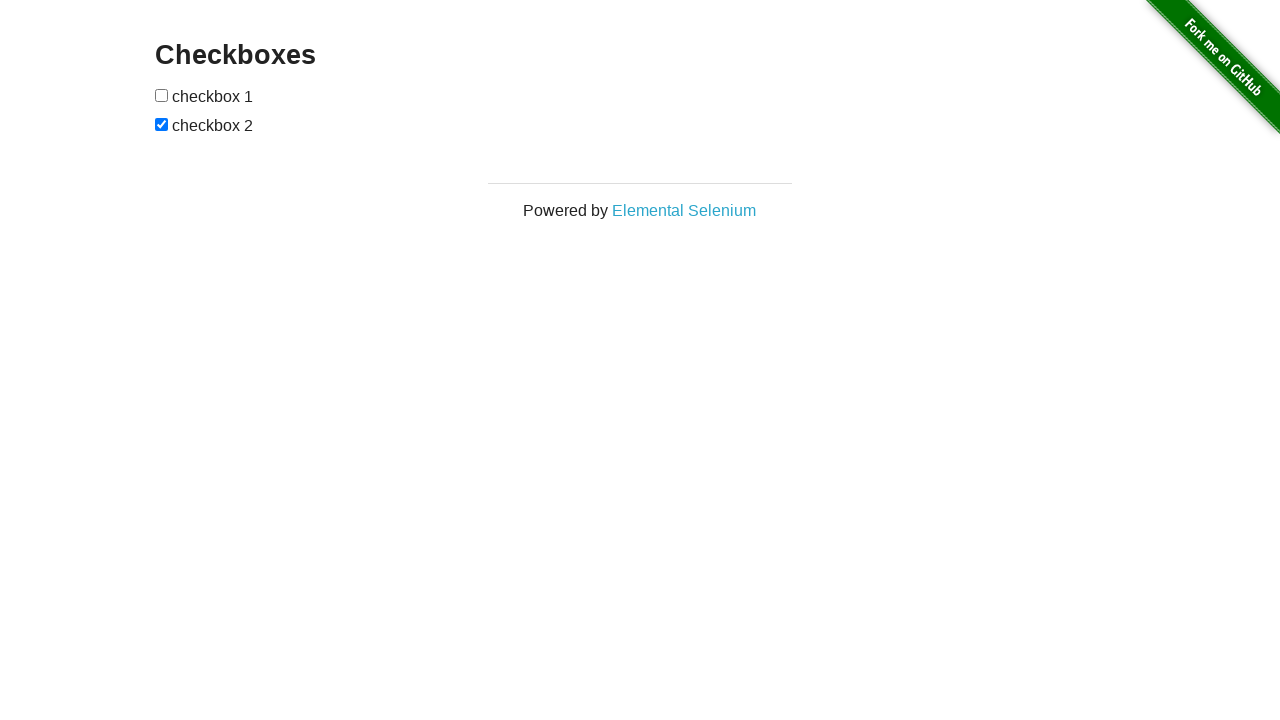

Verified that the first checkbox is unchecked
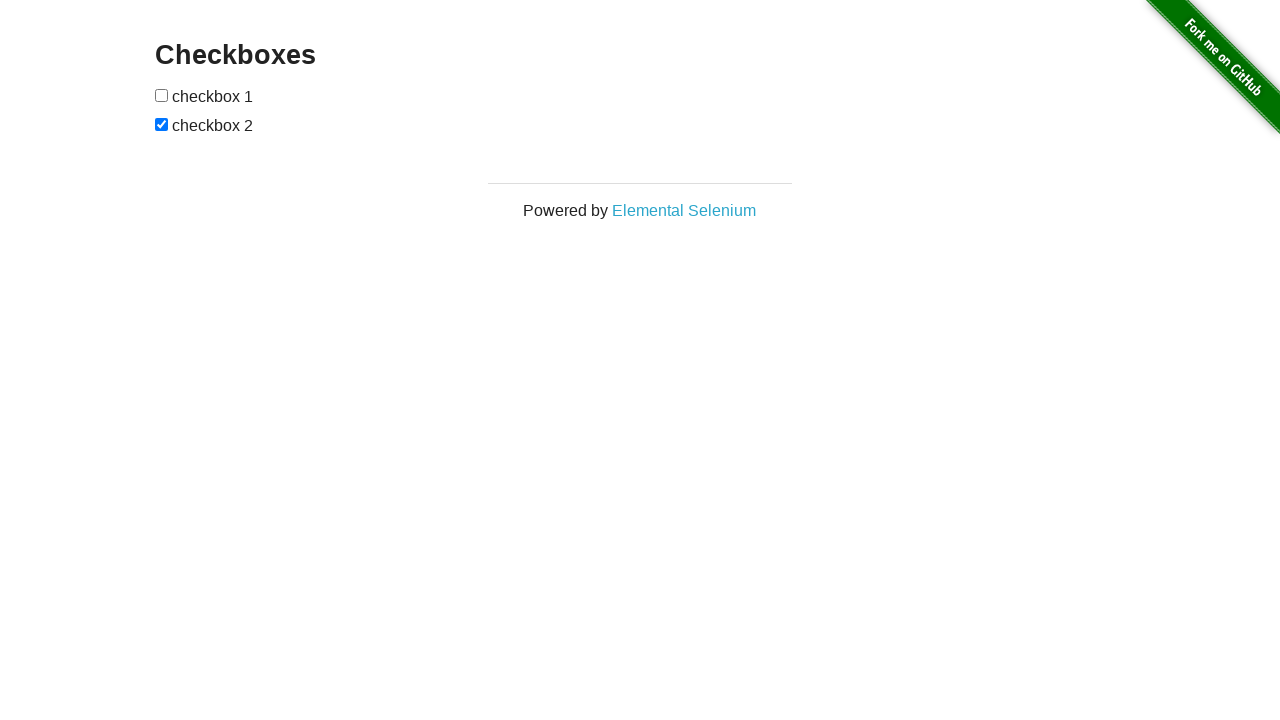

Retrieved the last checkbox element
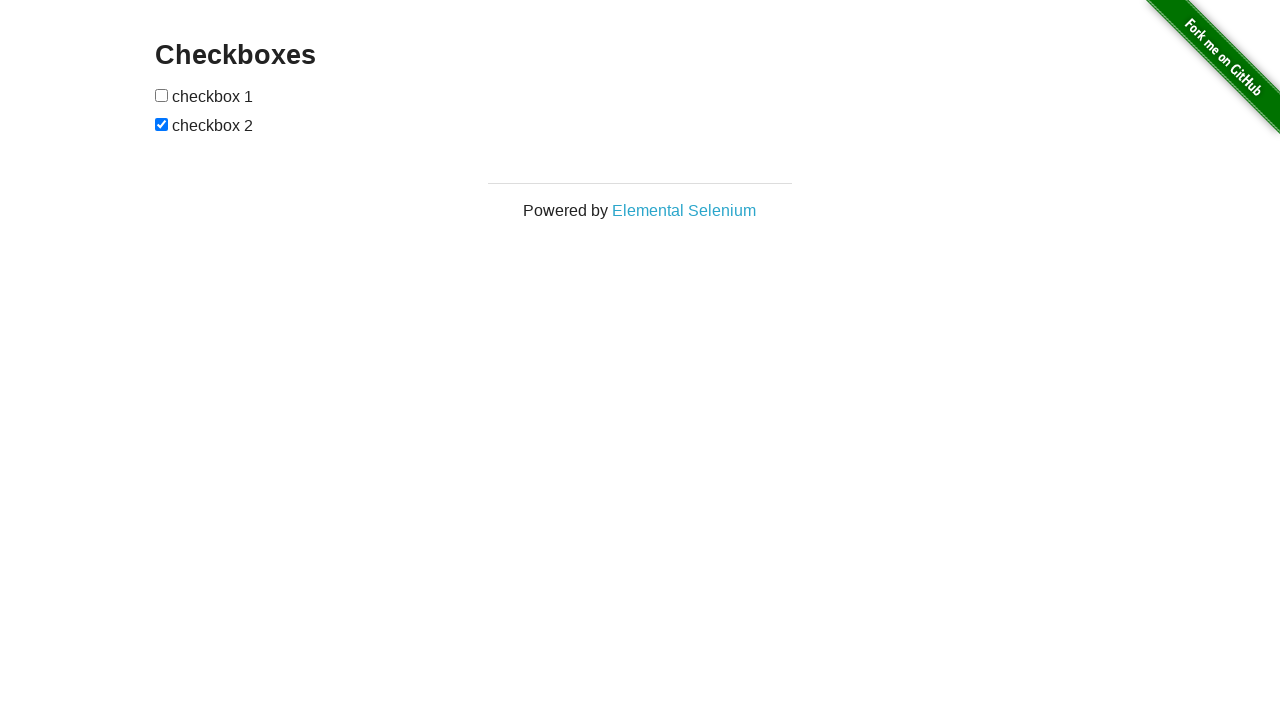

Verified that the last checkbox is checked
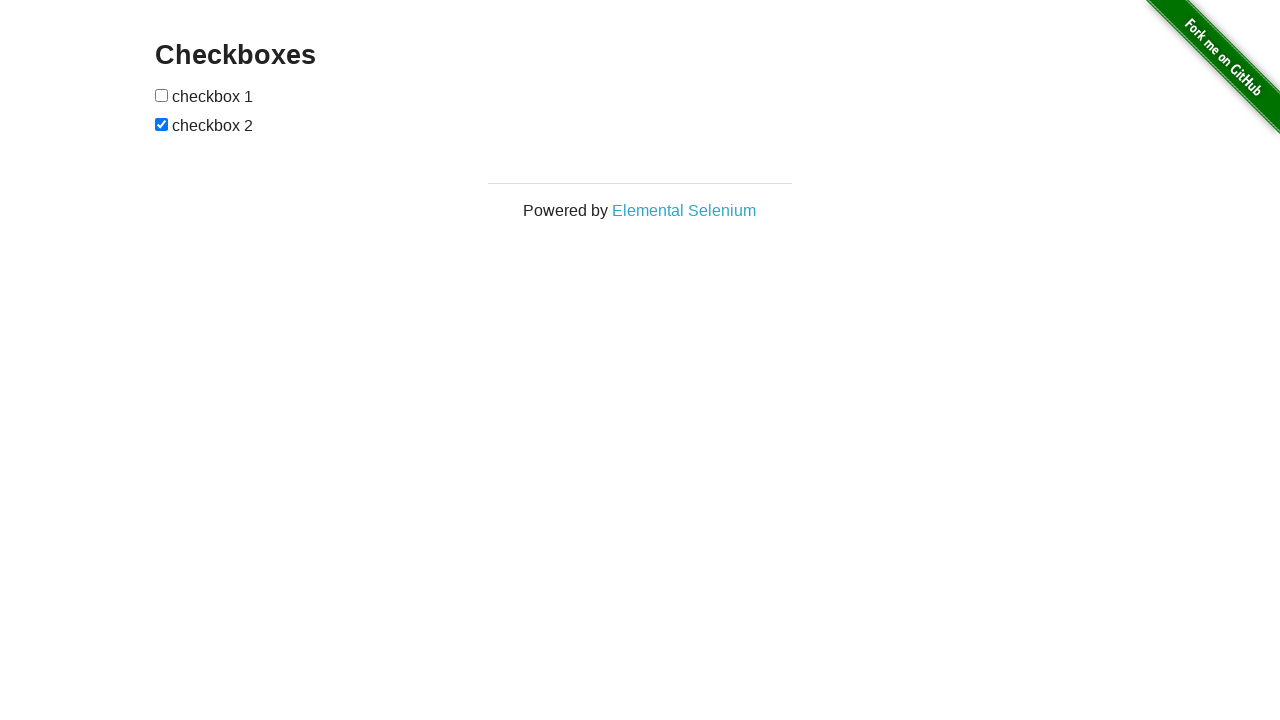

Clicked the first checkbox to check it at (162, 95) on input[type="checkbox"] >> nth=0
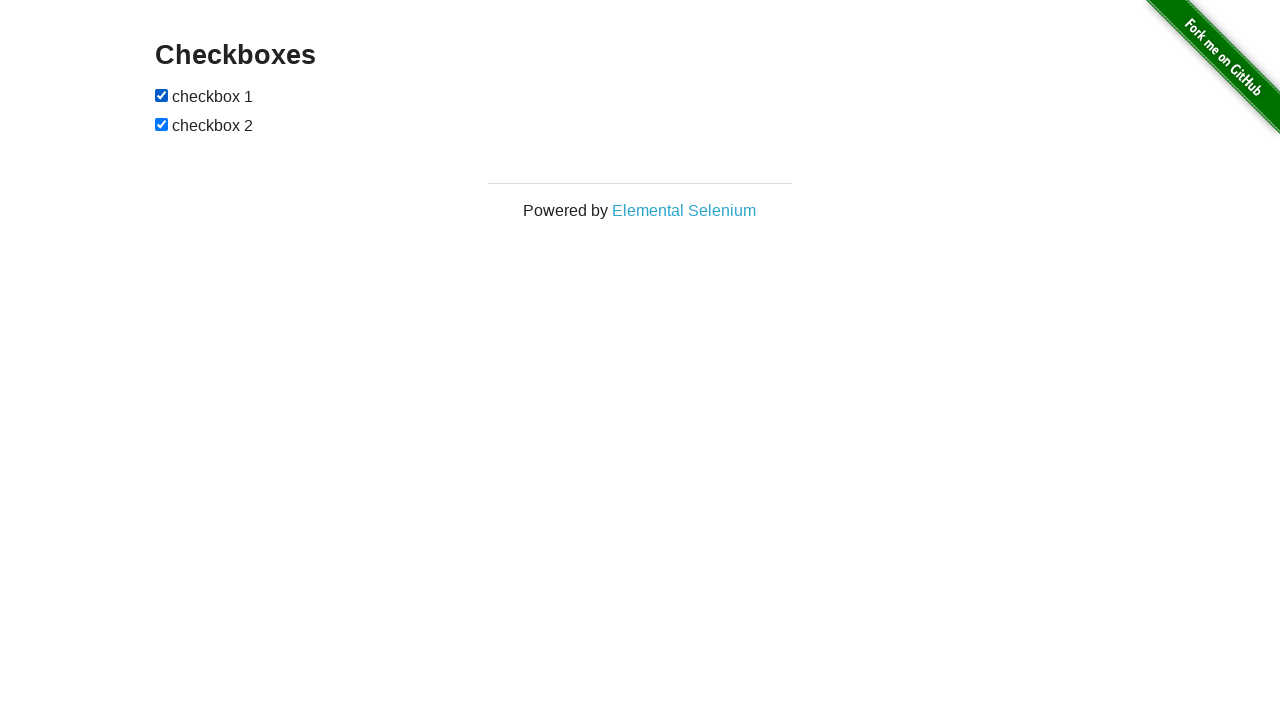

Verified that the first checkbox is now checked after clicking
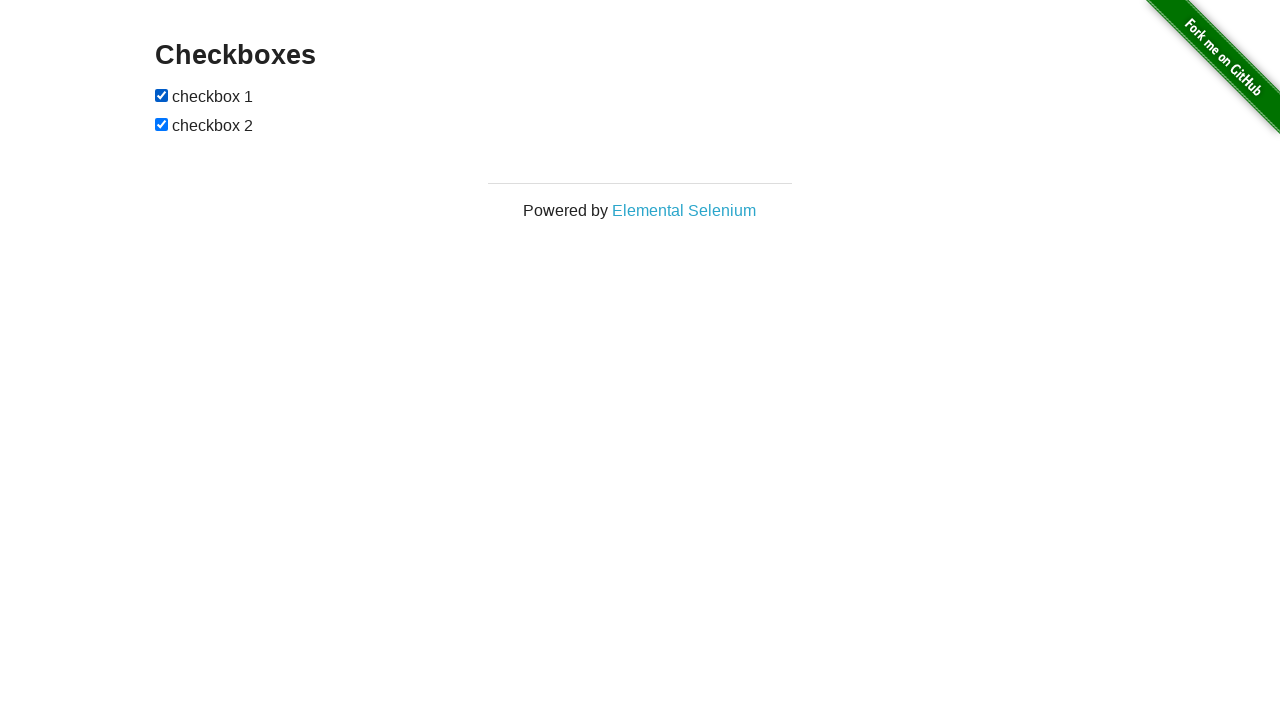

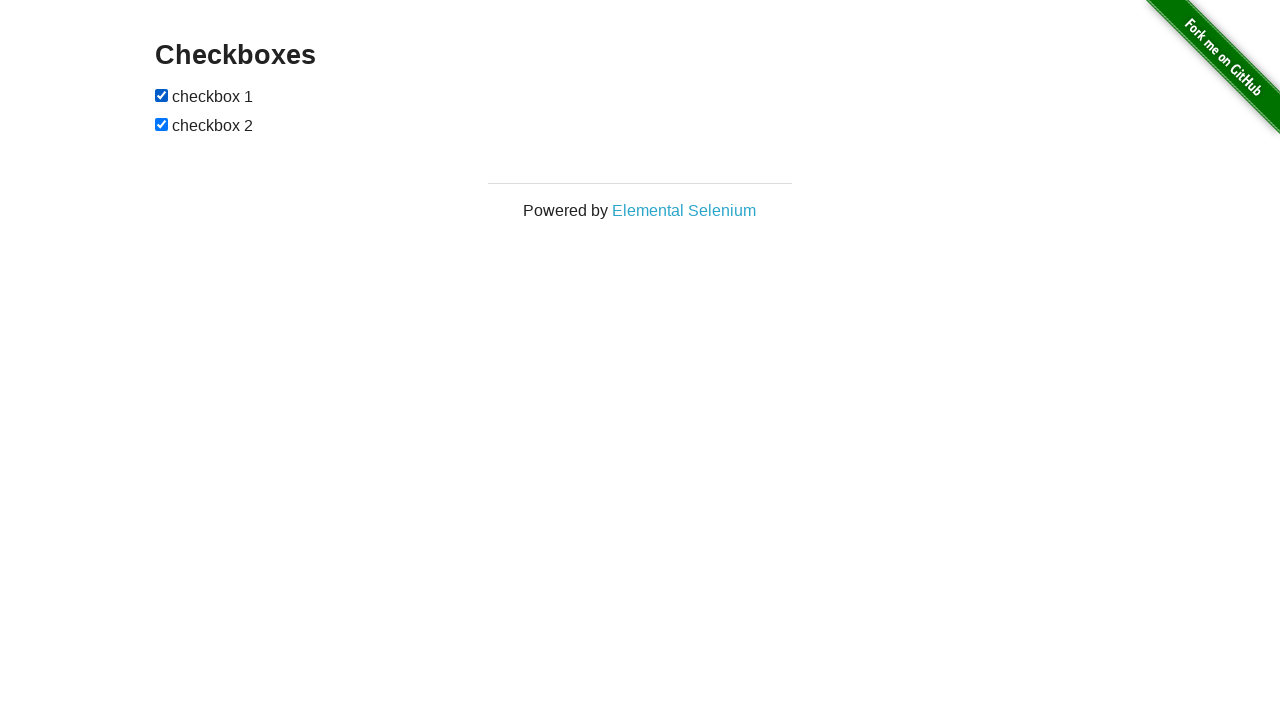